Tests multi-tab functionality by finding footer links in the first column, opening each link in a new tab using keyboard shortcuts, and then iterating through all opened tabs.

Starting URL: https://www.rahulshettyacademy.com/AutomationPractice/

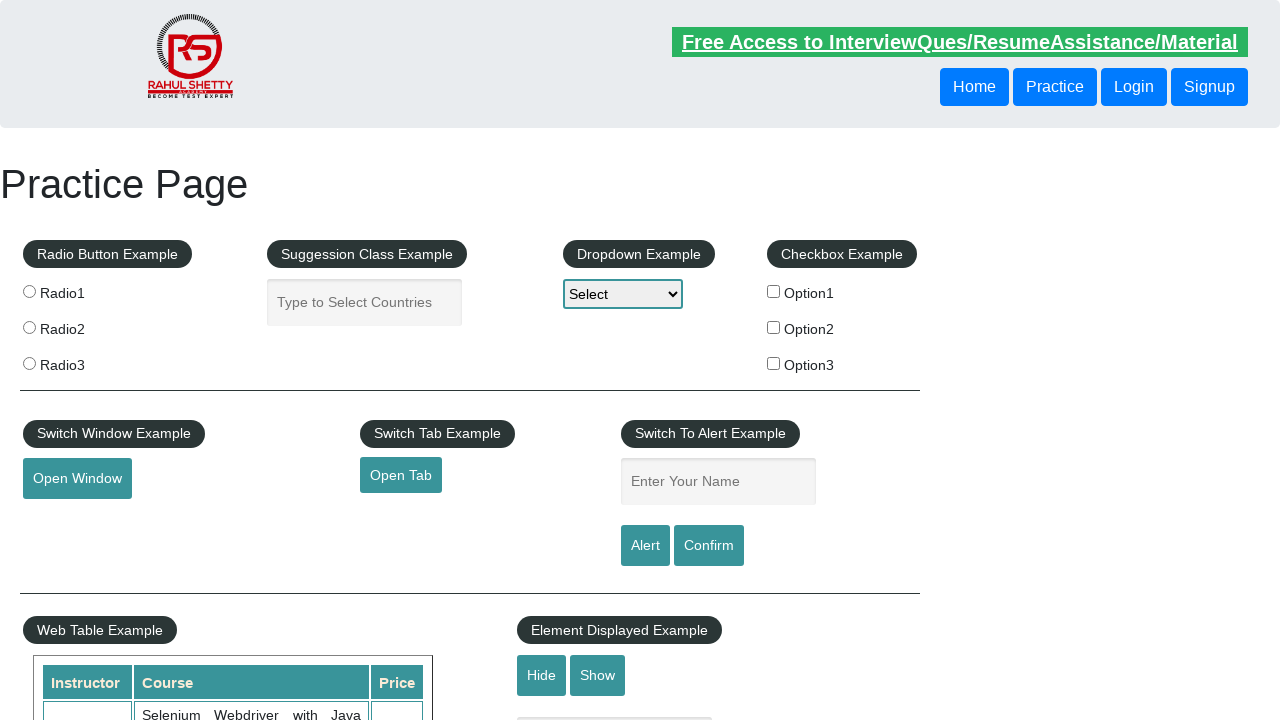

Footer section loaded with selector #gf-BIG
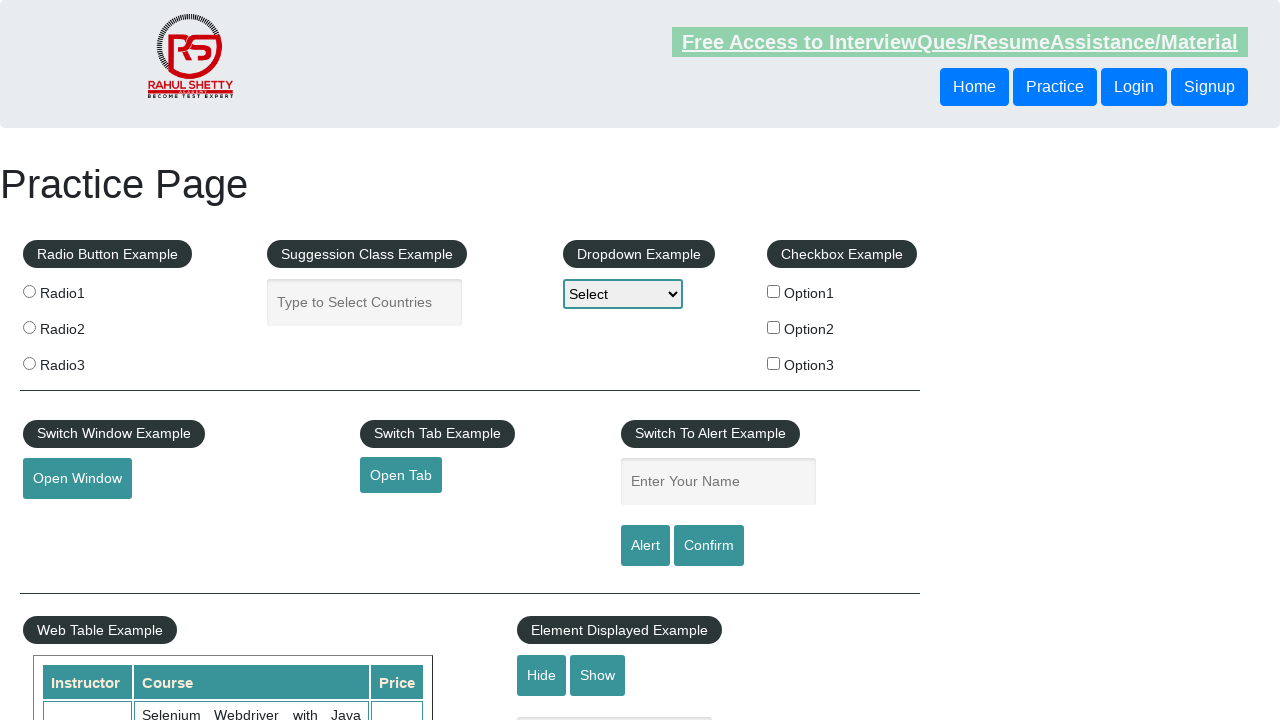

Located all footer links in first column
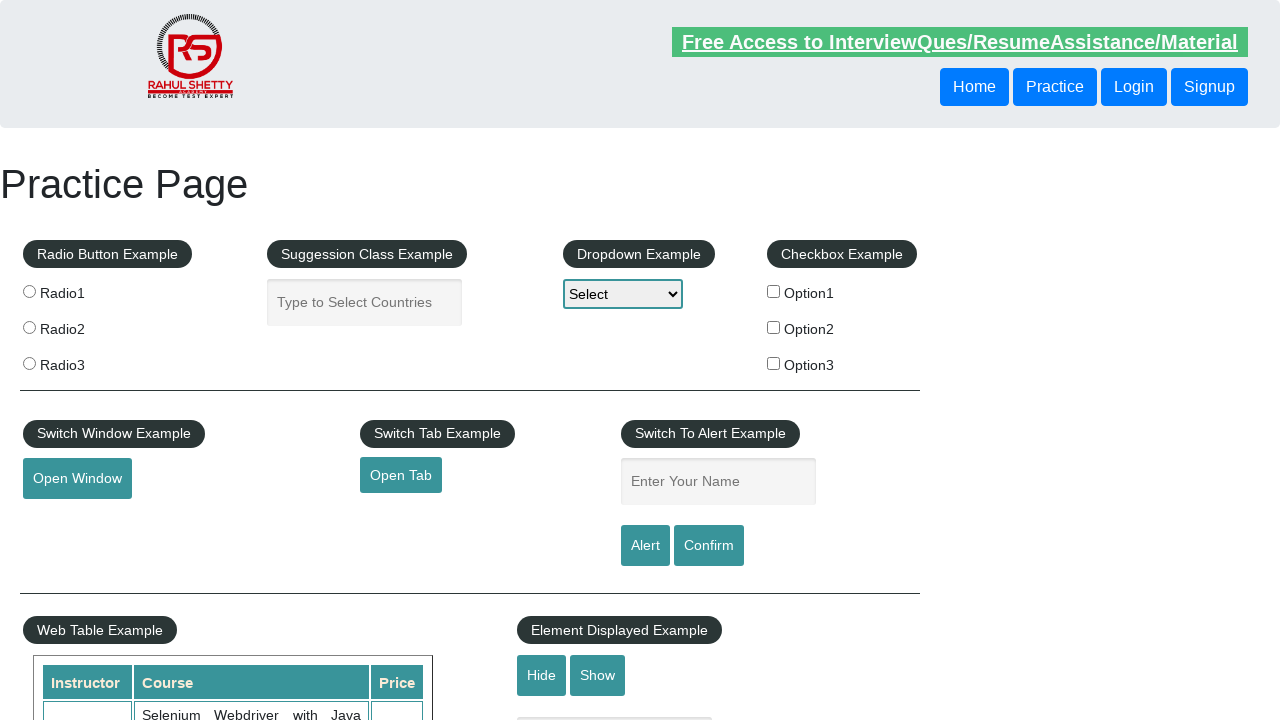

Found 5 links in first column of footer
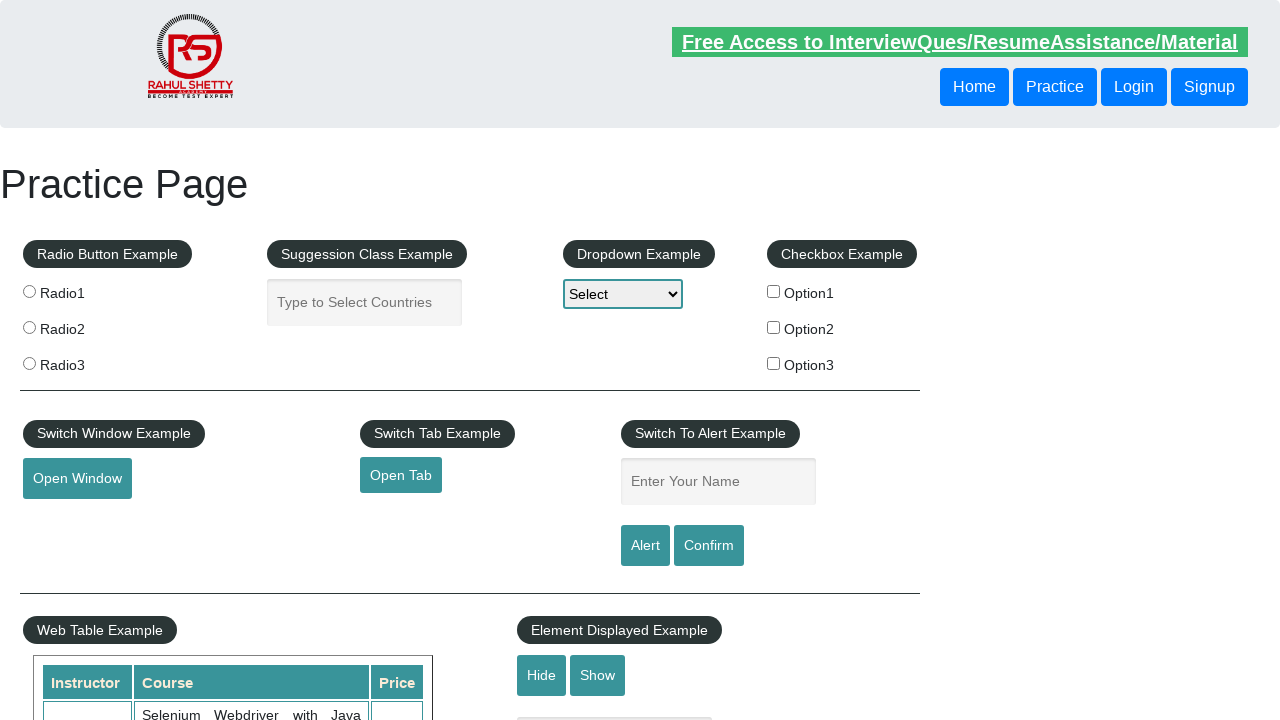

Opened footer link 1 in new tab using Ctrl+Click at (68, 520) on #gf-BIG table tbody tr td:nth-child(1) ul a >> nth=1
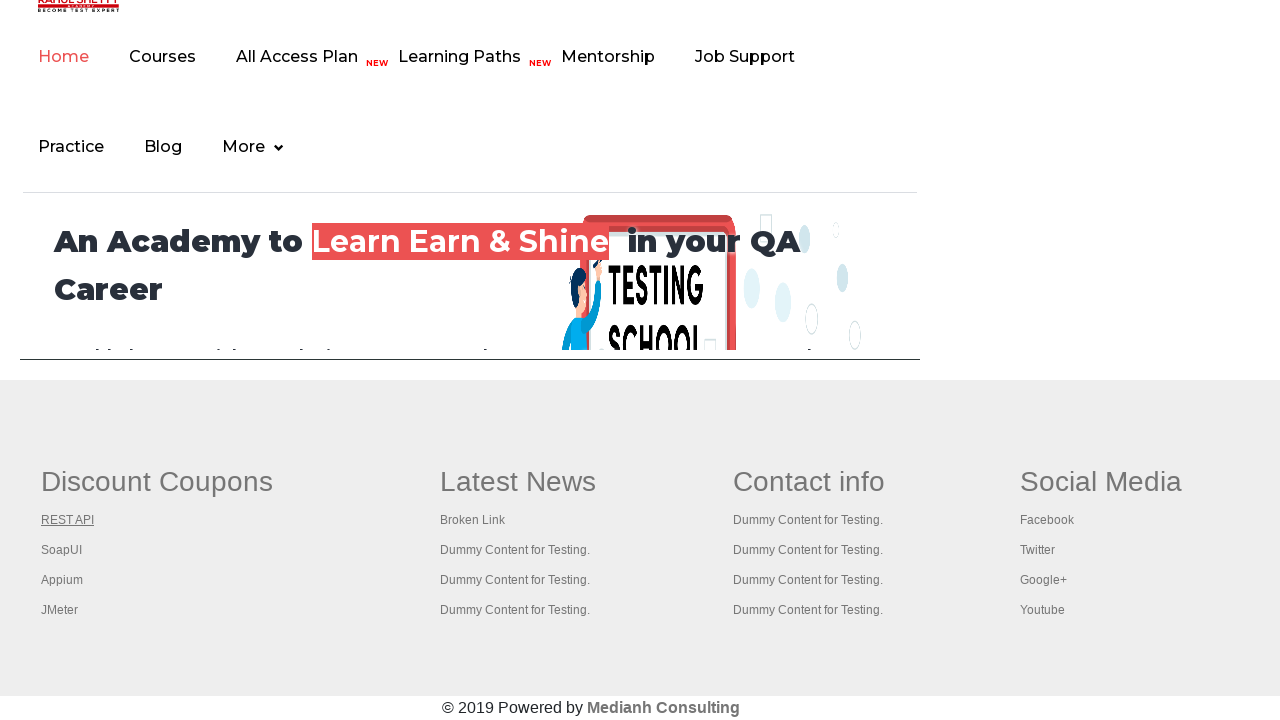

Opened footer link 2 in new tab using Ctrl+Click at (62, 550) on #gf-BIG table tbody tr td:nth-child(1) ul a >> nth=2
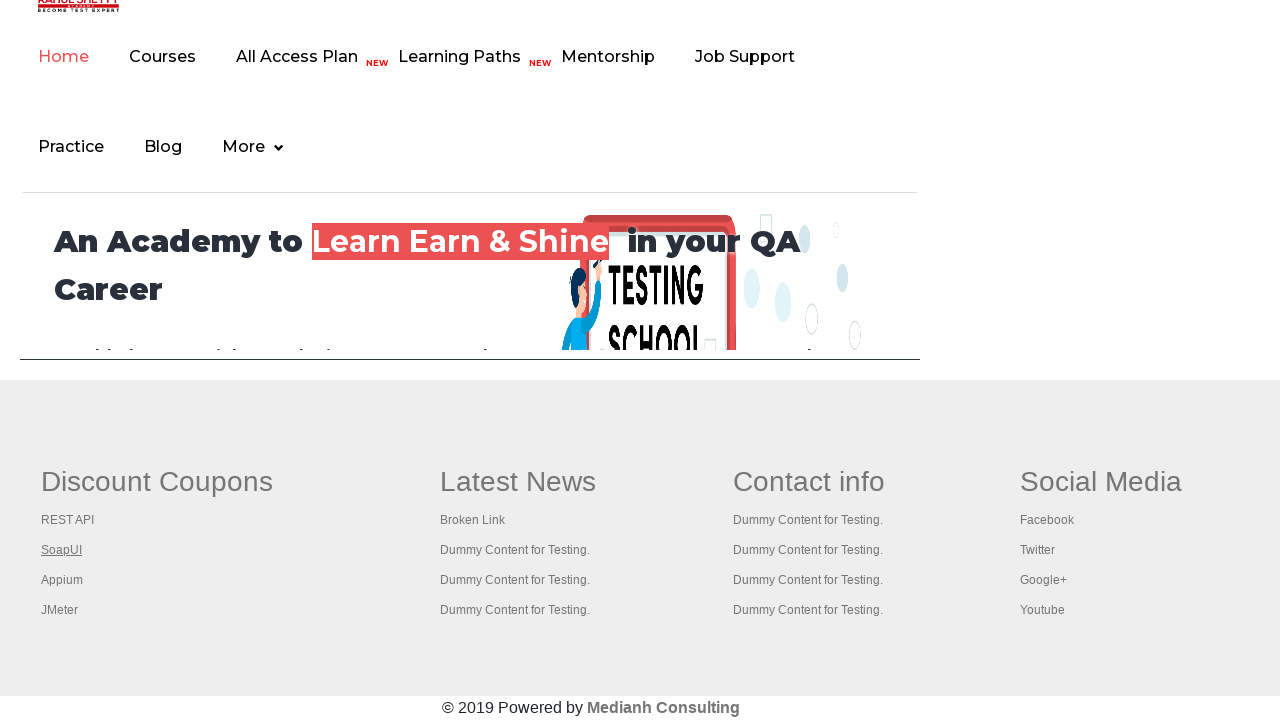

Opened footer link 3 in new tab using Ctrl+Click at (62, 580) on #gf-BIG table tbody tr td:nth-child(1) ul a >> nth=3
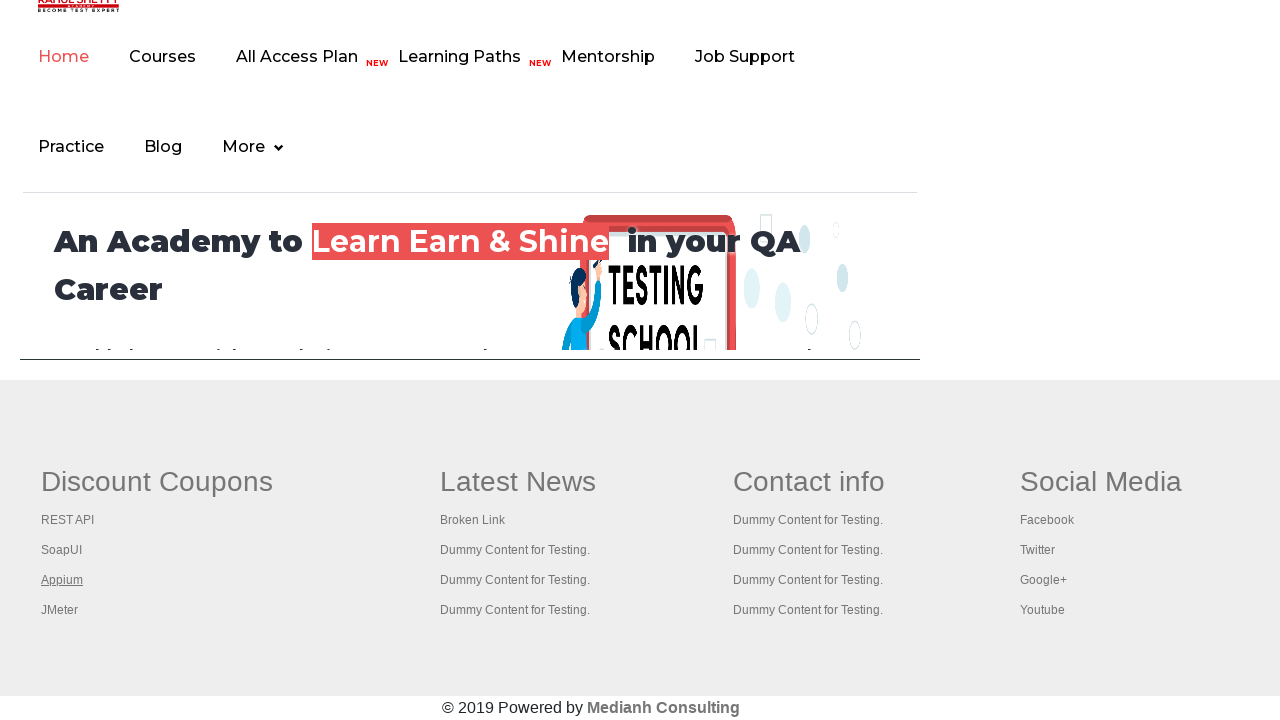

Opened footer link 4 in new tab using Ctrl+Click at (60, 610) on #gf-BIG table tbody tr td:nth-child(1) ul a >> nth=4
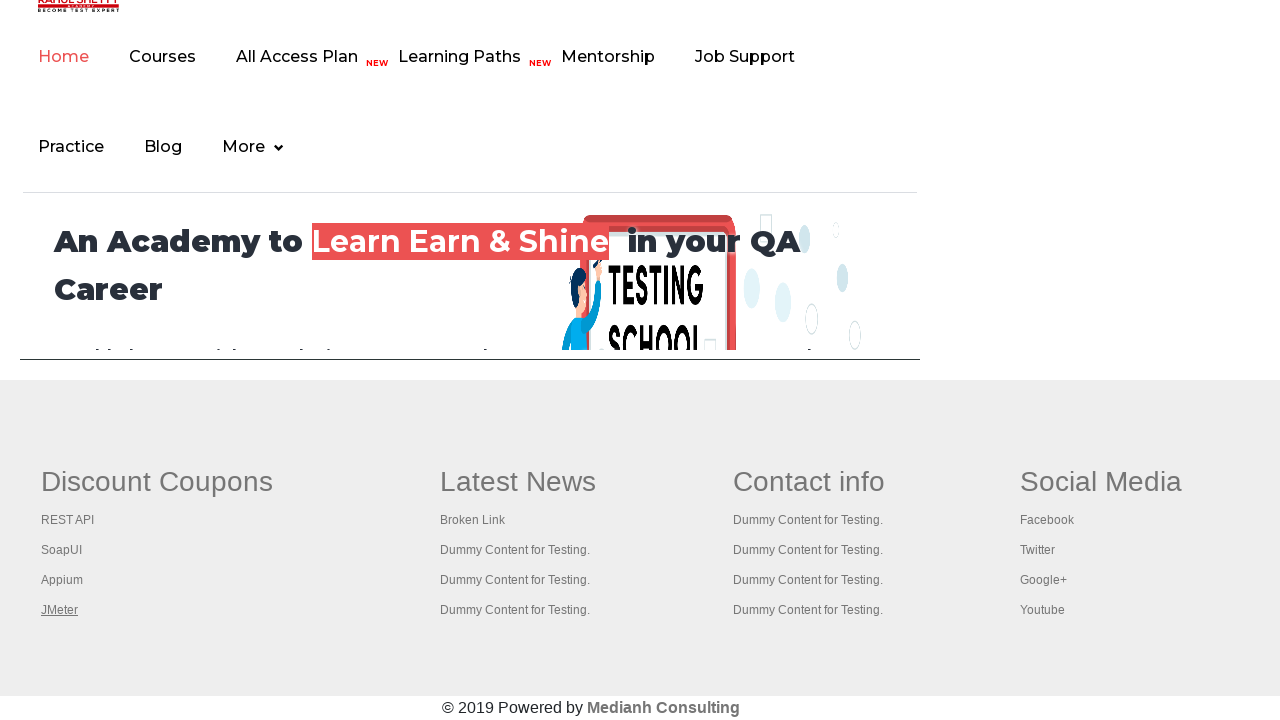

Waited 1 second for all tabs to fully open
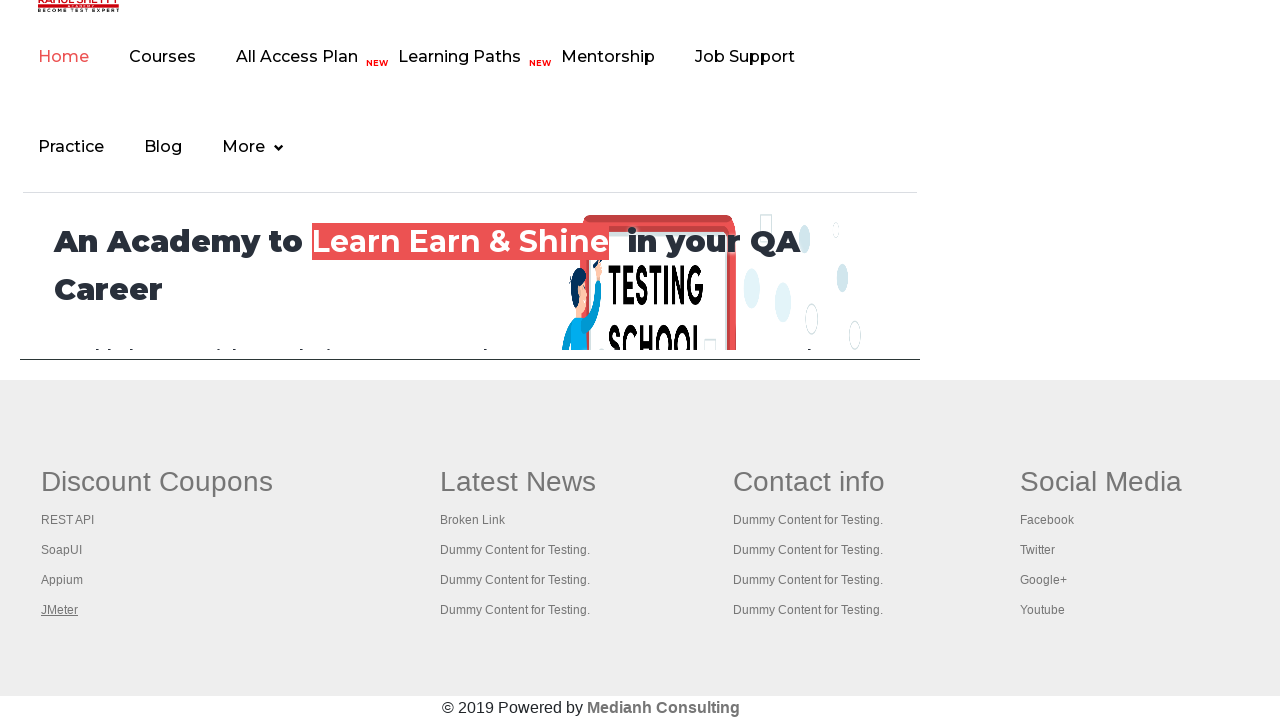

Retrieved all 5 open tabs from context
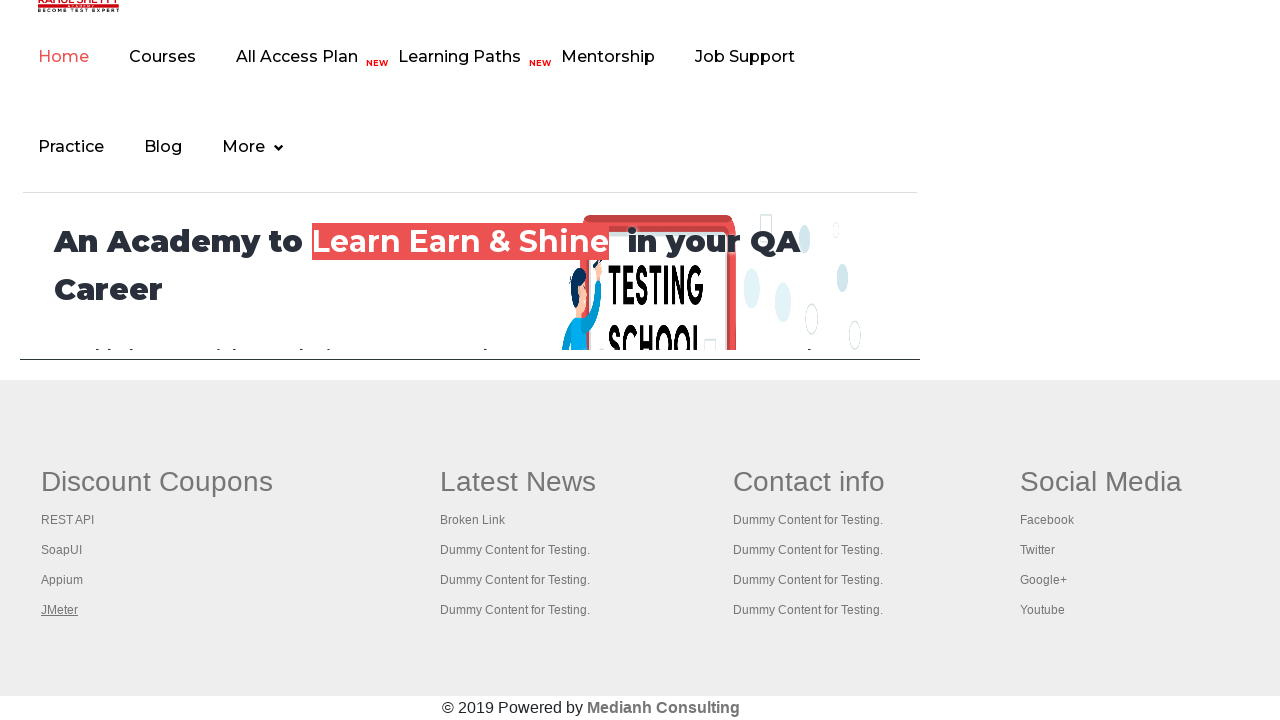

Brought tab 1 to front
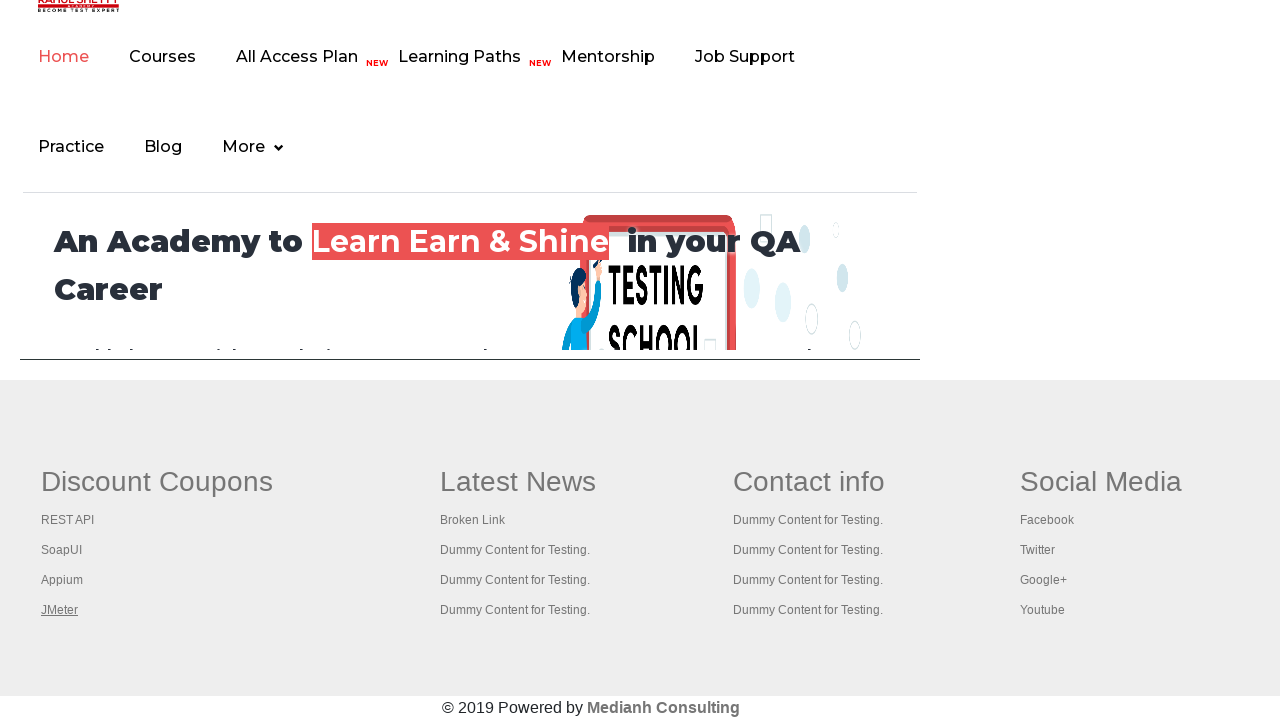

Tab 1 reached domcontentloaded state
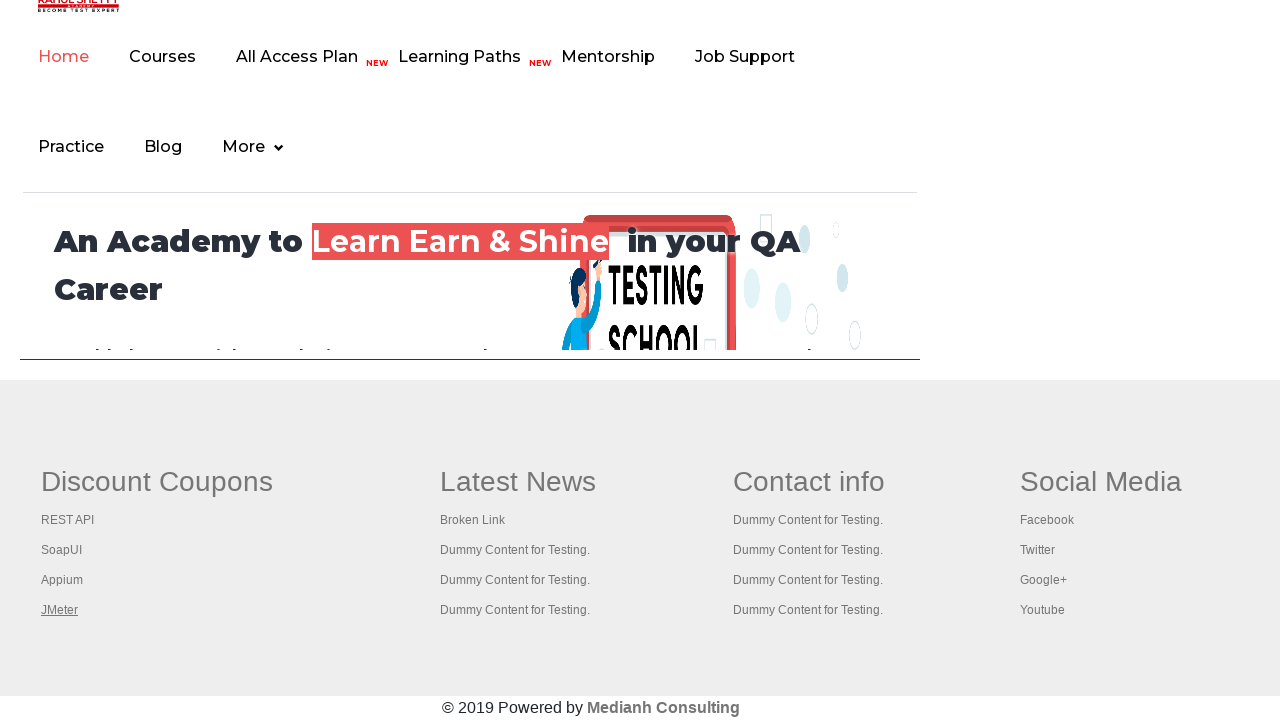

Brought tab 2 to front
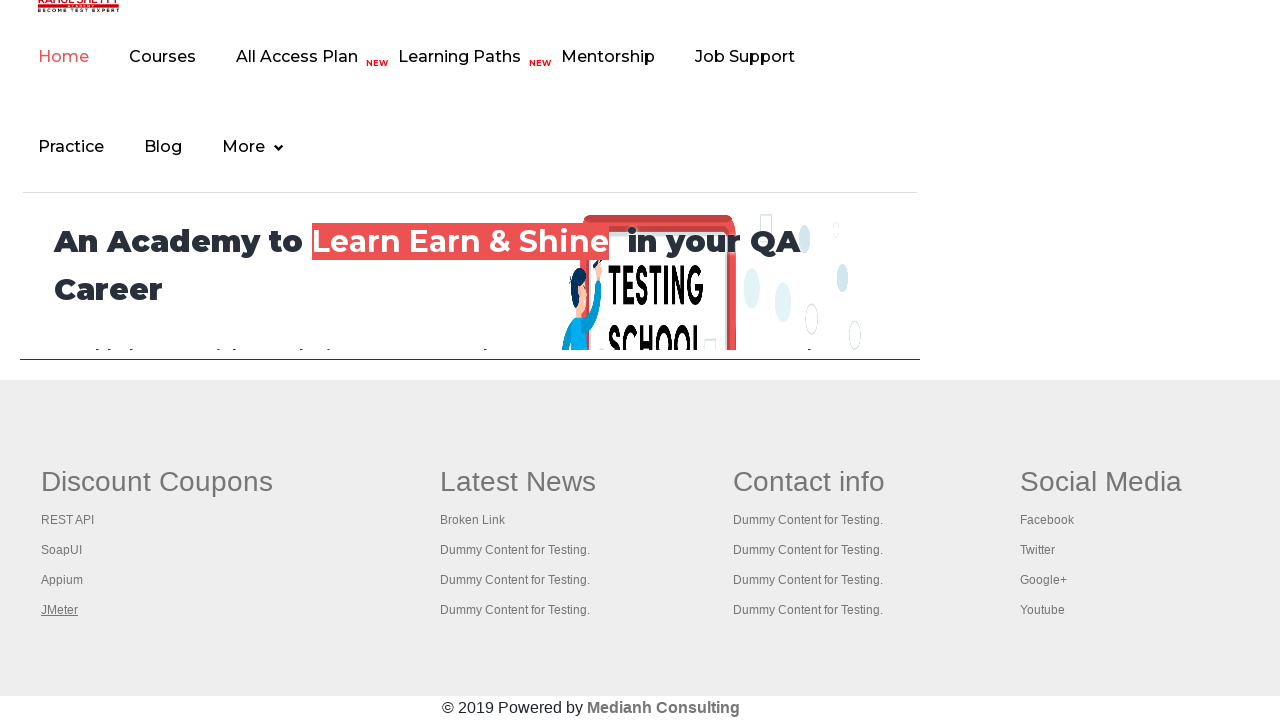

Tab 2 reached domcontentloaded state
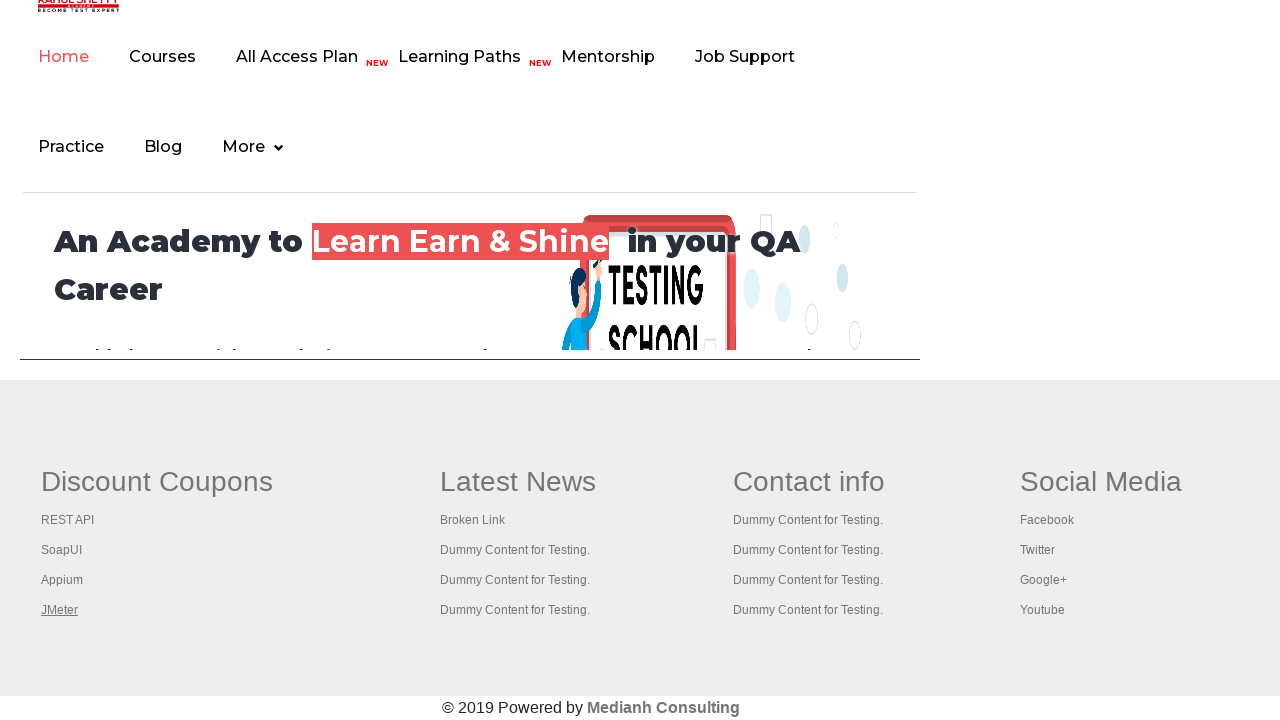

Brought tab 3 to front
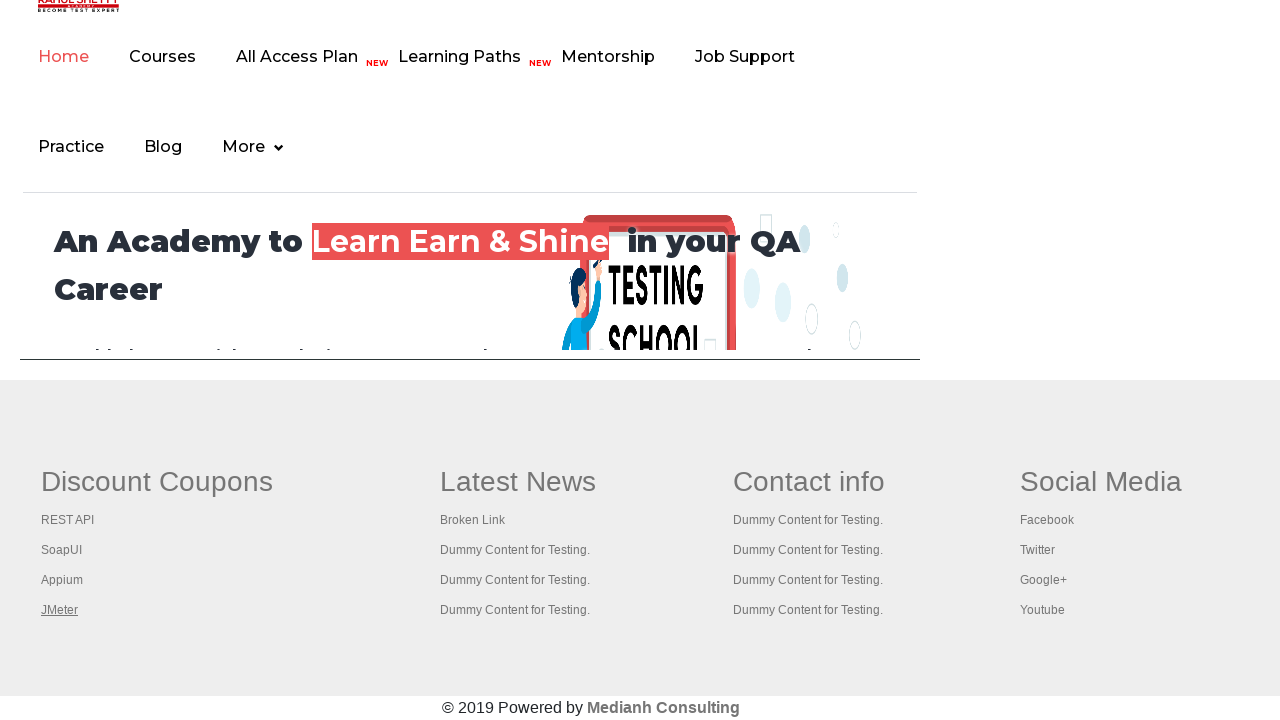

Tab 3 reached domcontentloaded state
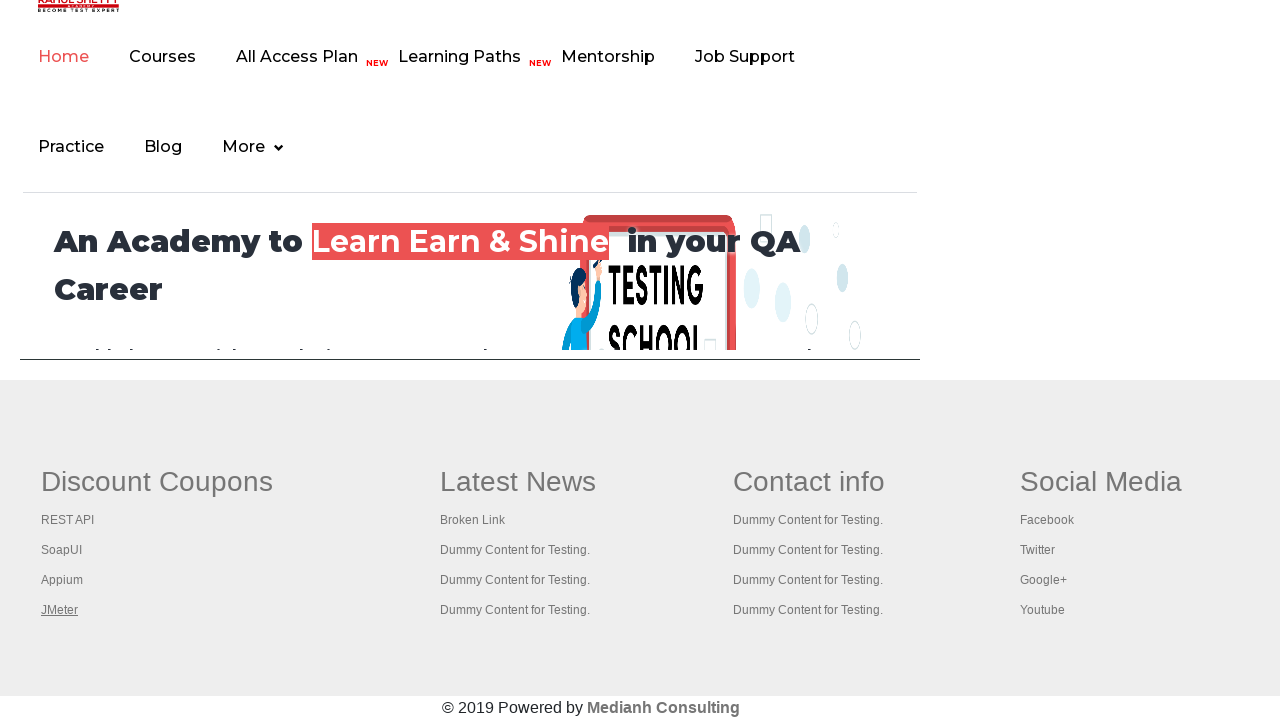

Brought tab 4 to front
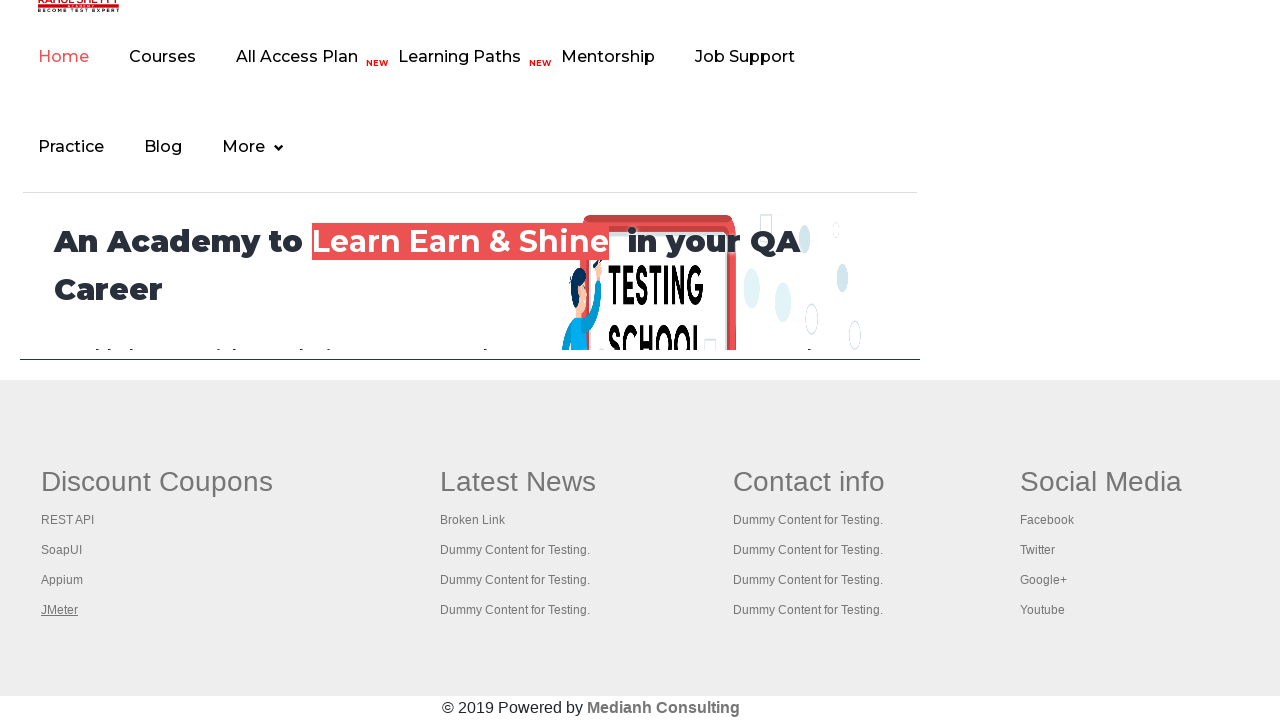

Tab 4 reached domcontentloaded state
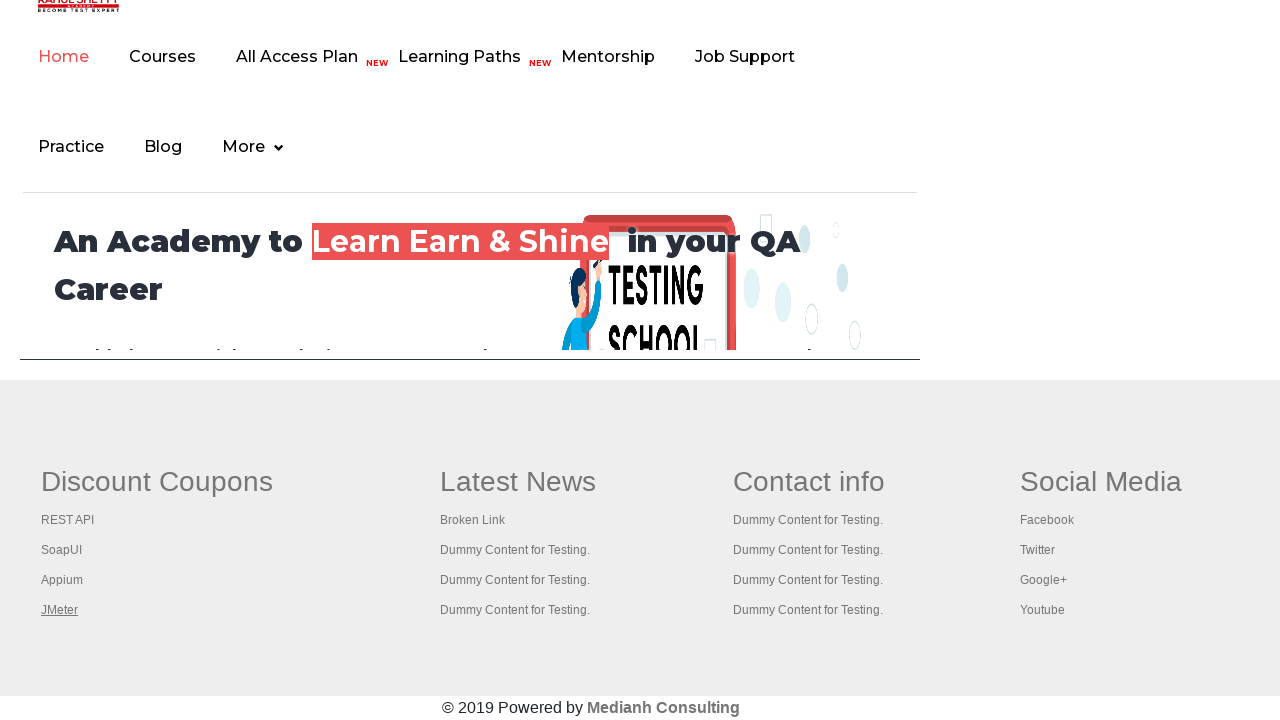

Brought tab 5 to front
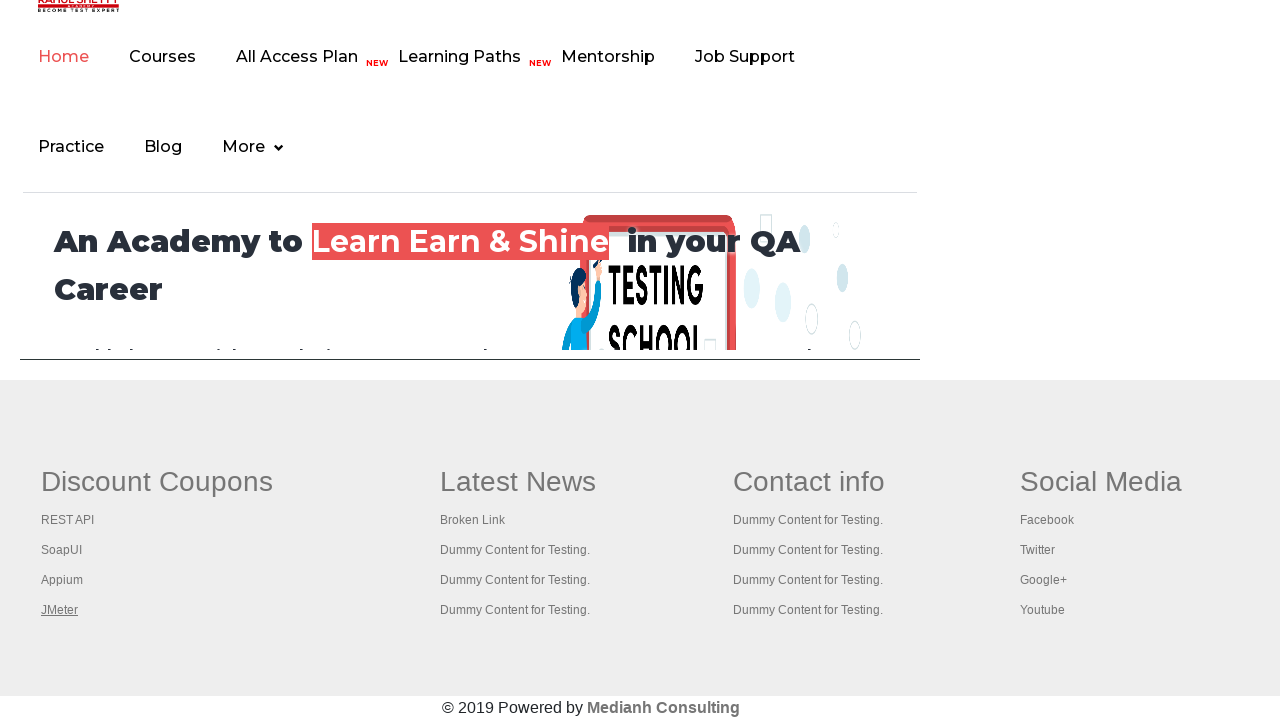

Tab 5 reached domcontentloaded state
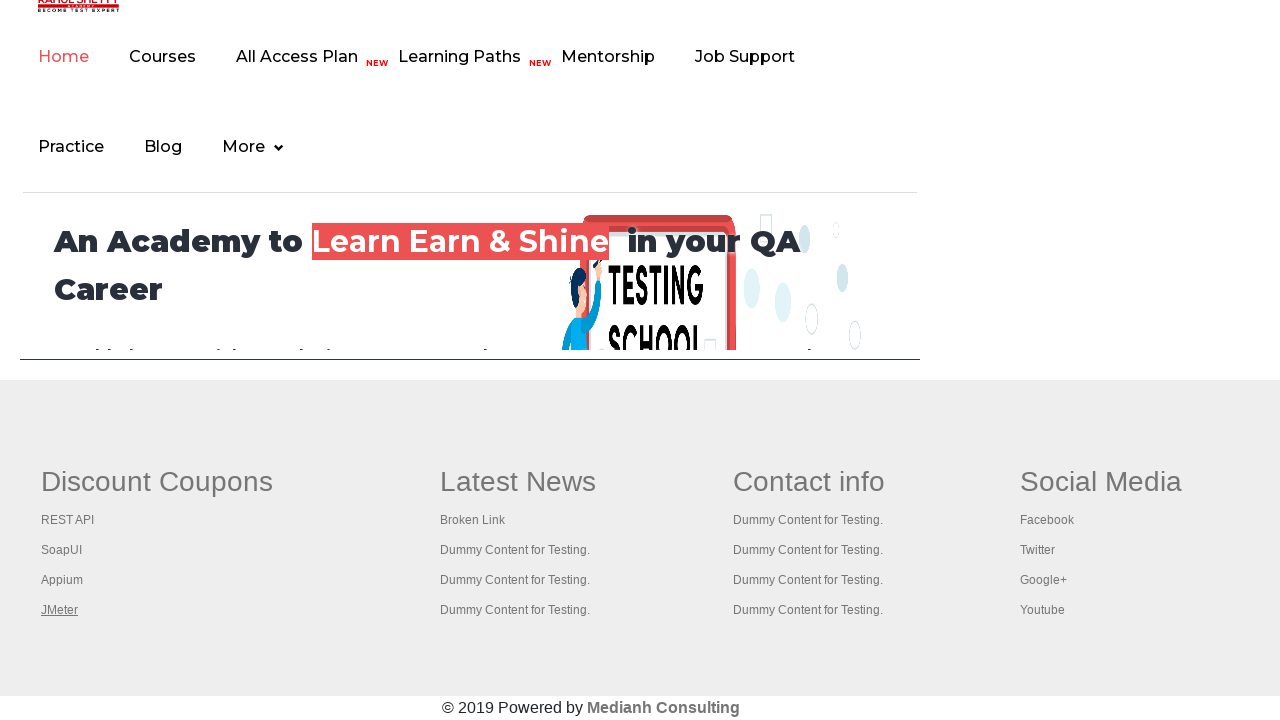

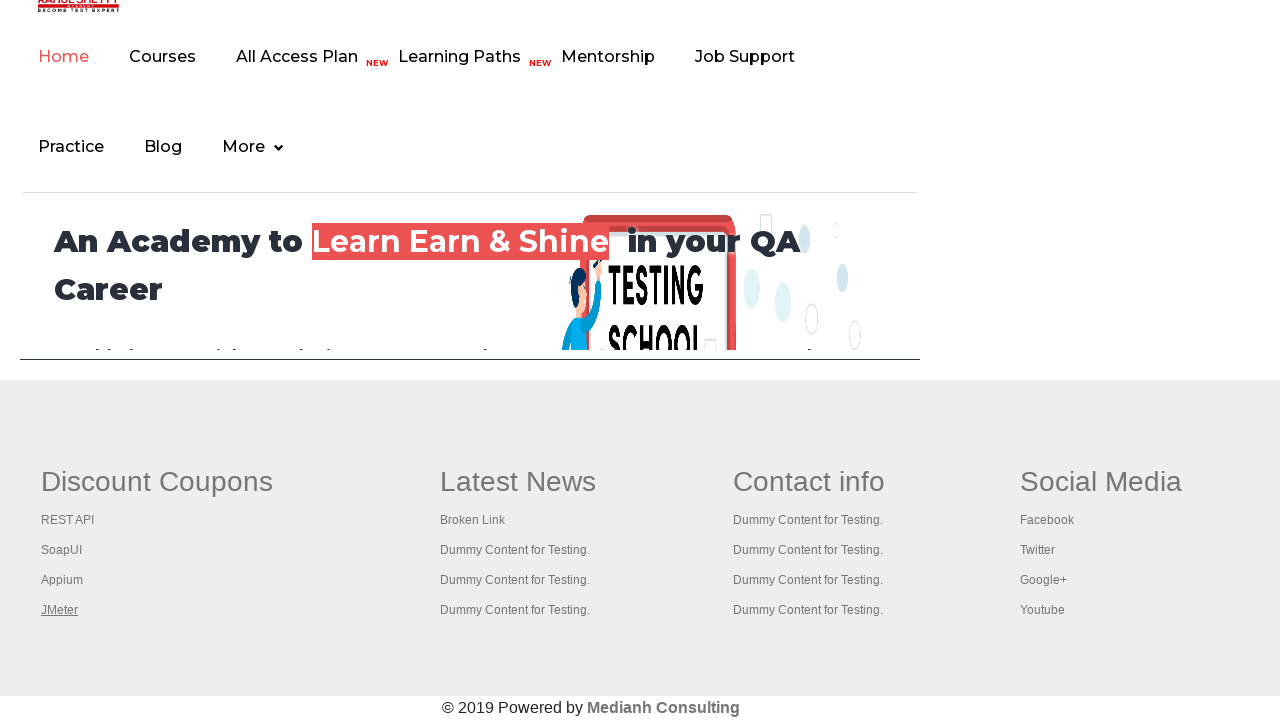